Tests drag and drop functionality on the DemoQA draggable page by dragging an element to a new position.

Starting URL: https://demoqa.com/dragabble

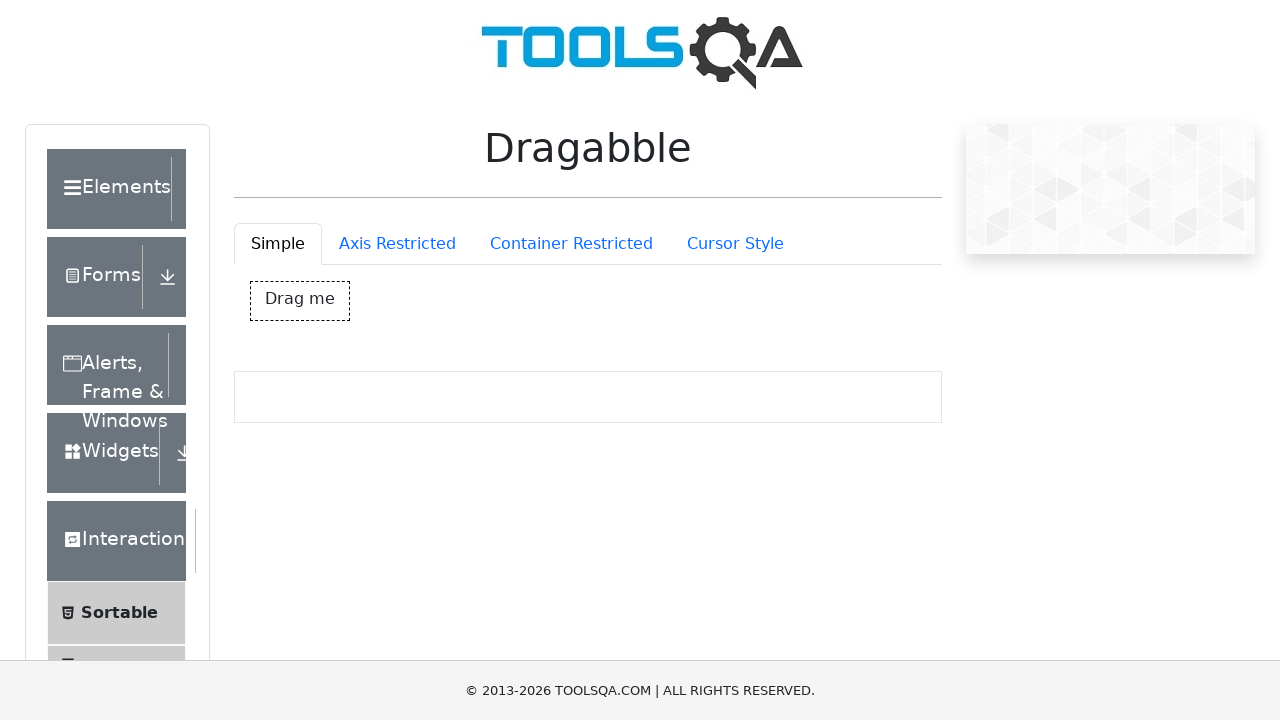

Drag box element is visible and ready
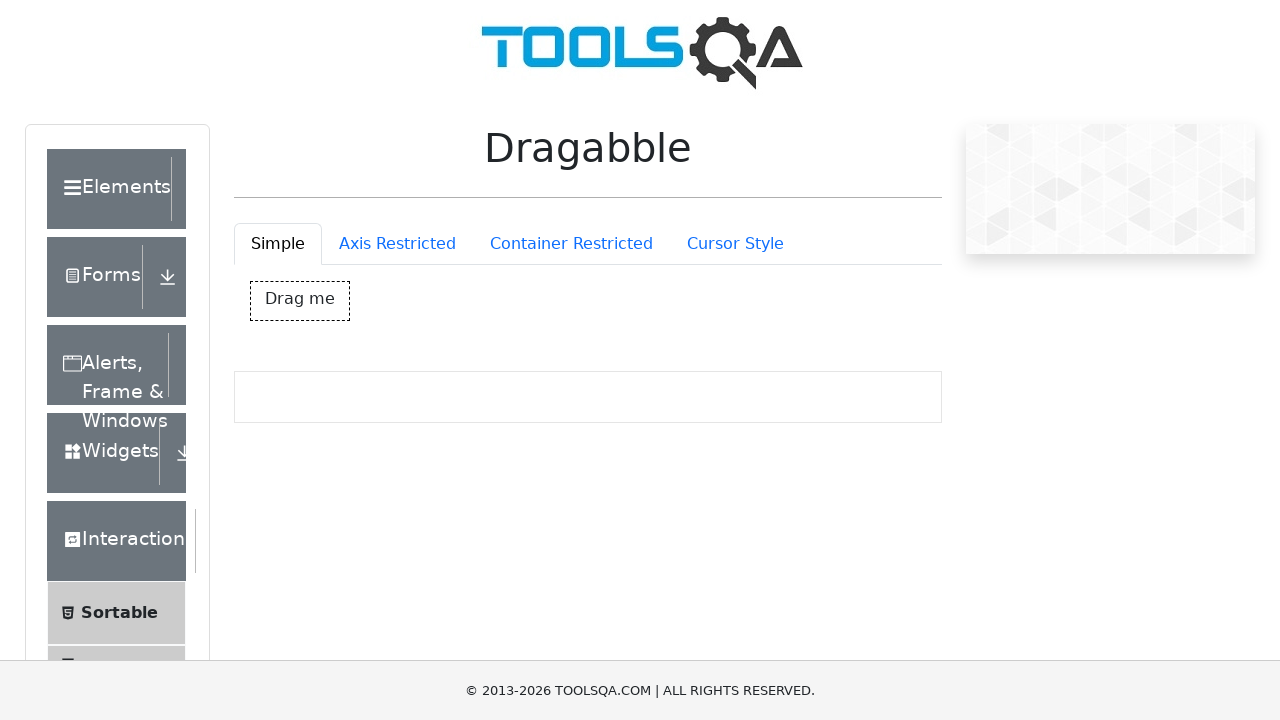

Retrieved bounding box of drag box element
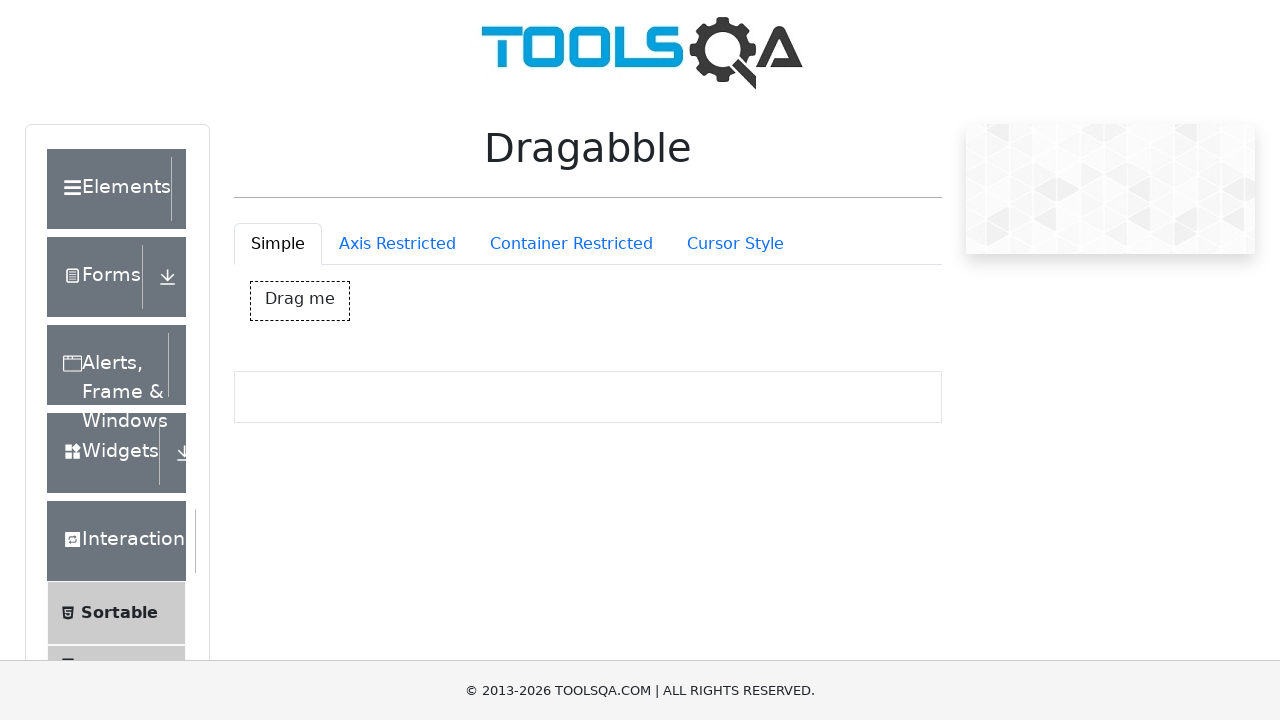

Moved mouse to center of drag box element at (300, 301)
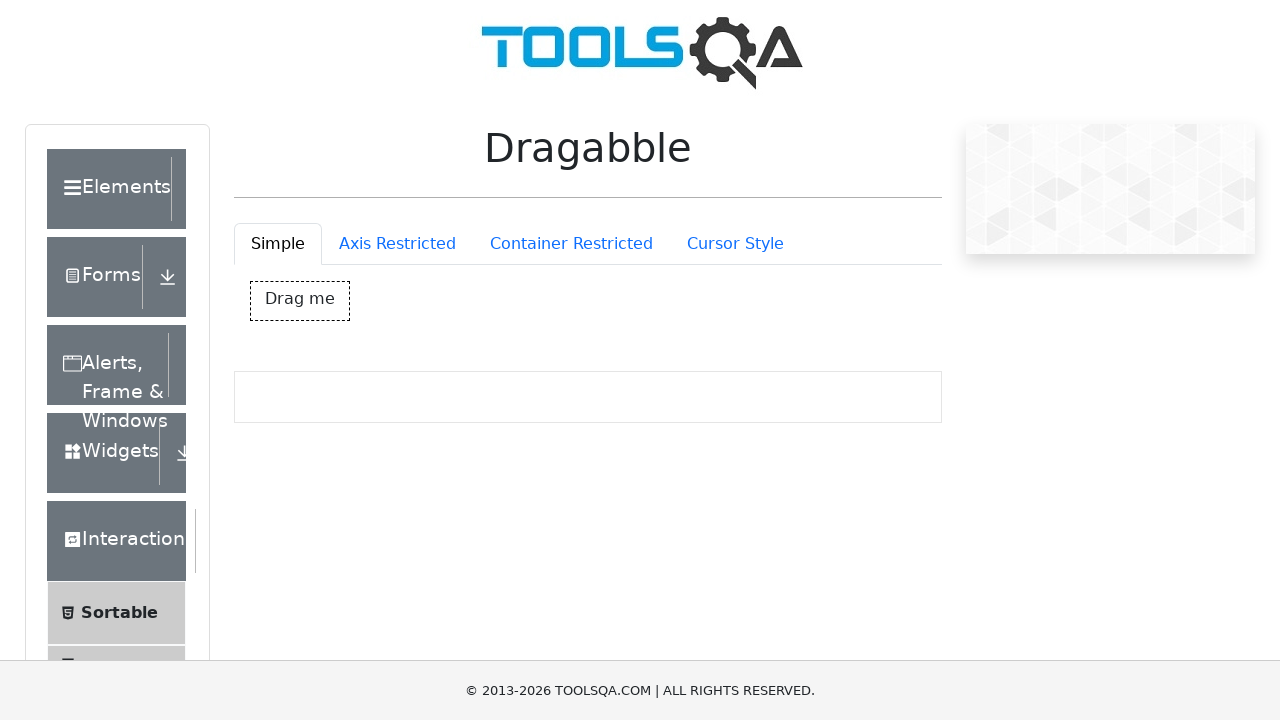

Pressed mouse button down to start drag at (300, 301)
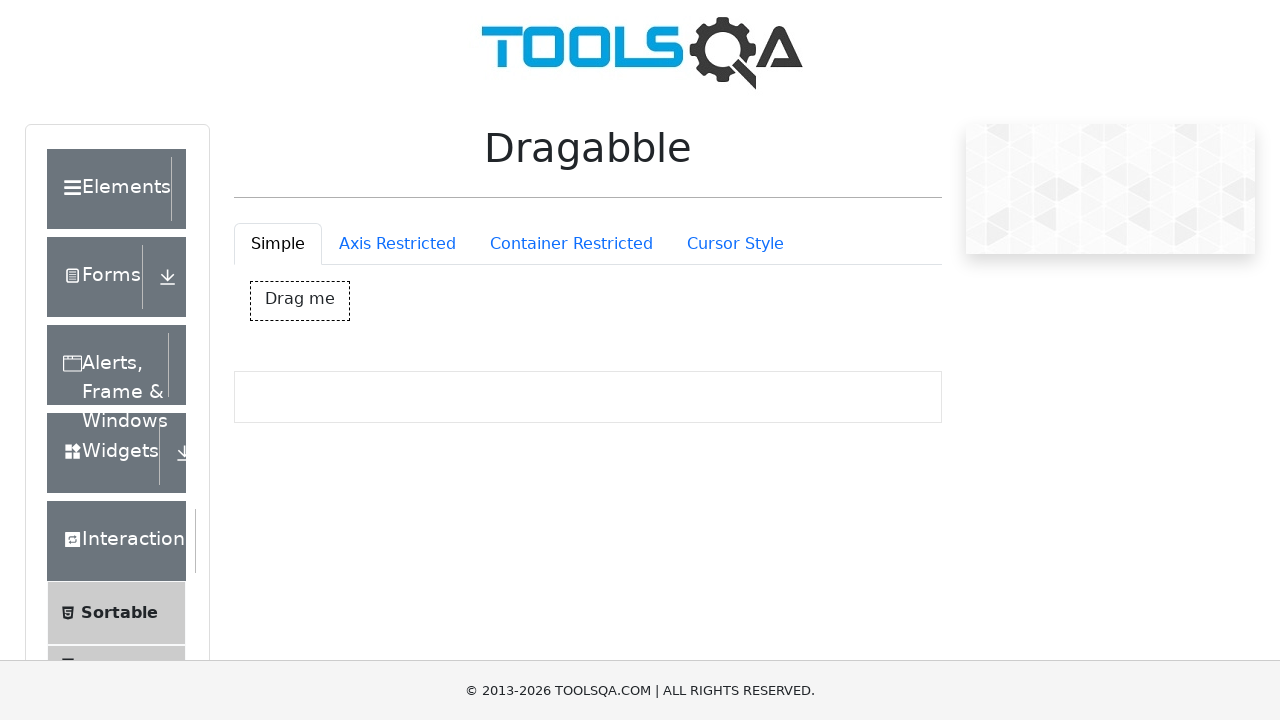

Dragged element 180px right and 40px down at (480, 341)
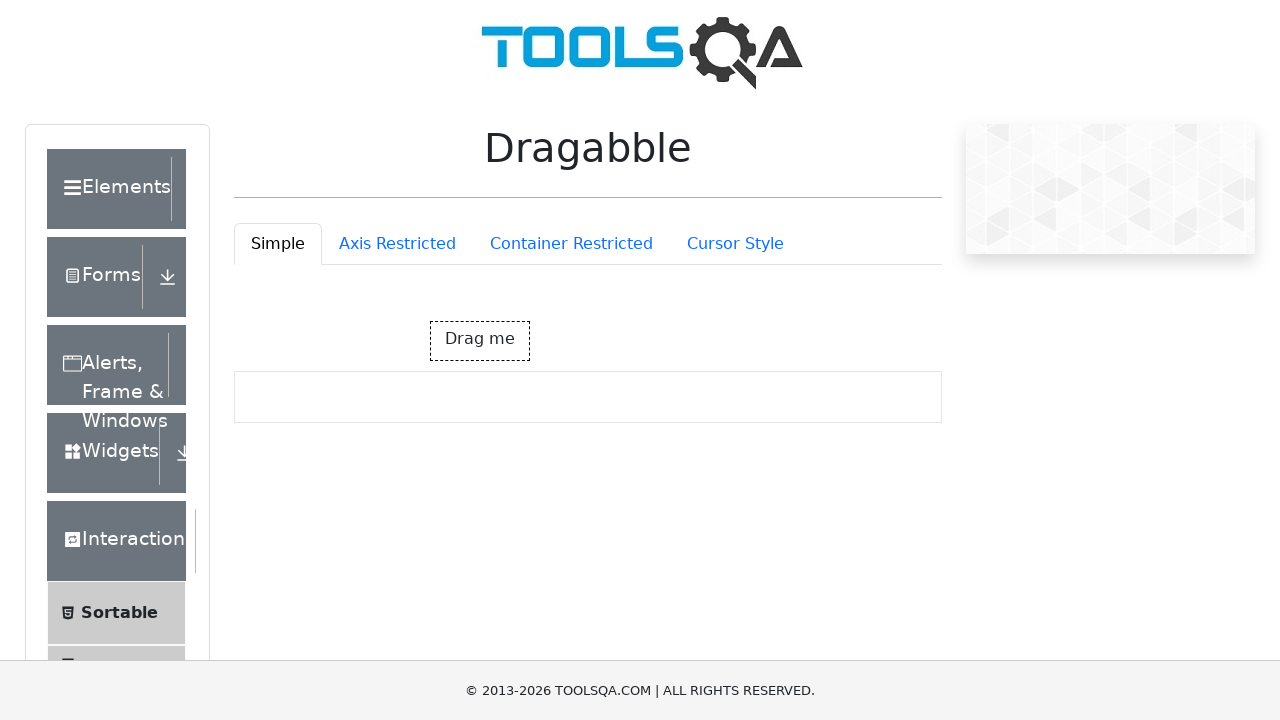

Released mouse button to complete drag and drop at (480, 341)
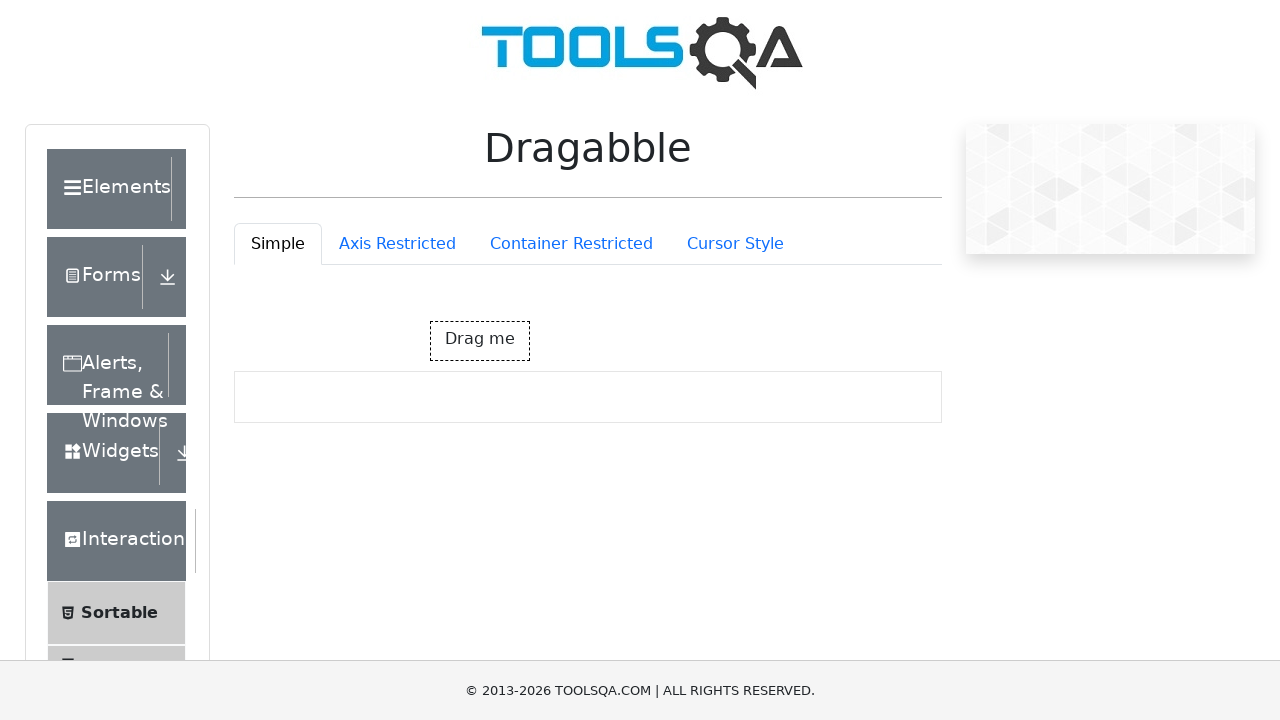

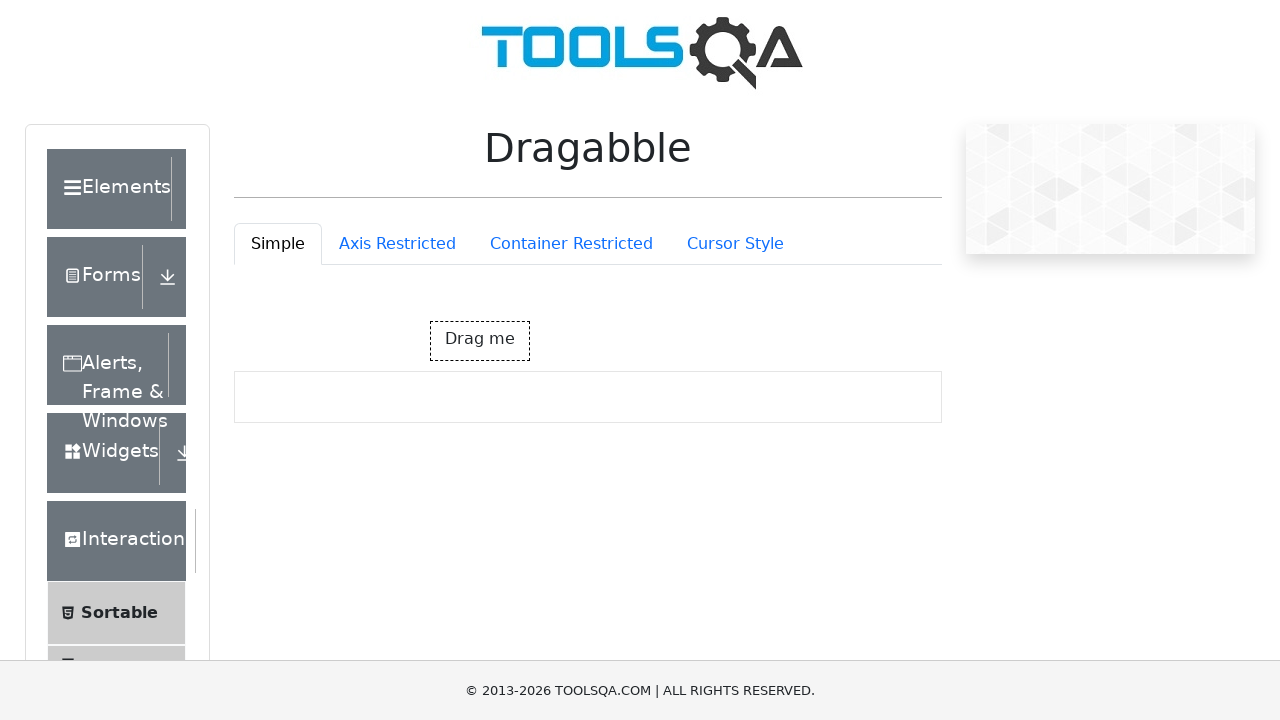